Tests a todo application by adding a new todo item, marking it as complete, and then clearing completed todos to verify the item is removed.

Starting URL: https://devmountain.github.io/qa_todos/

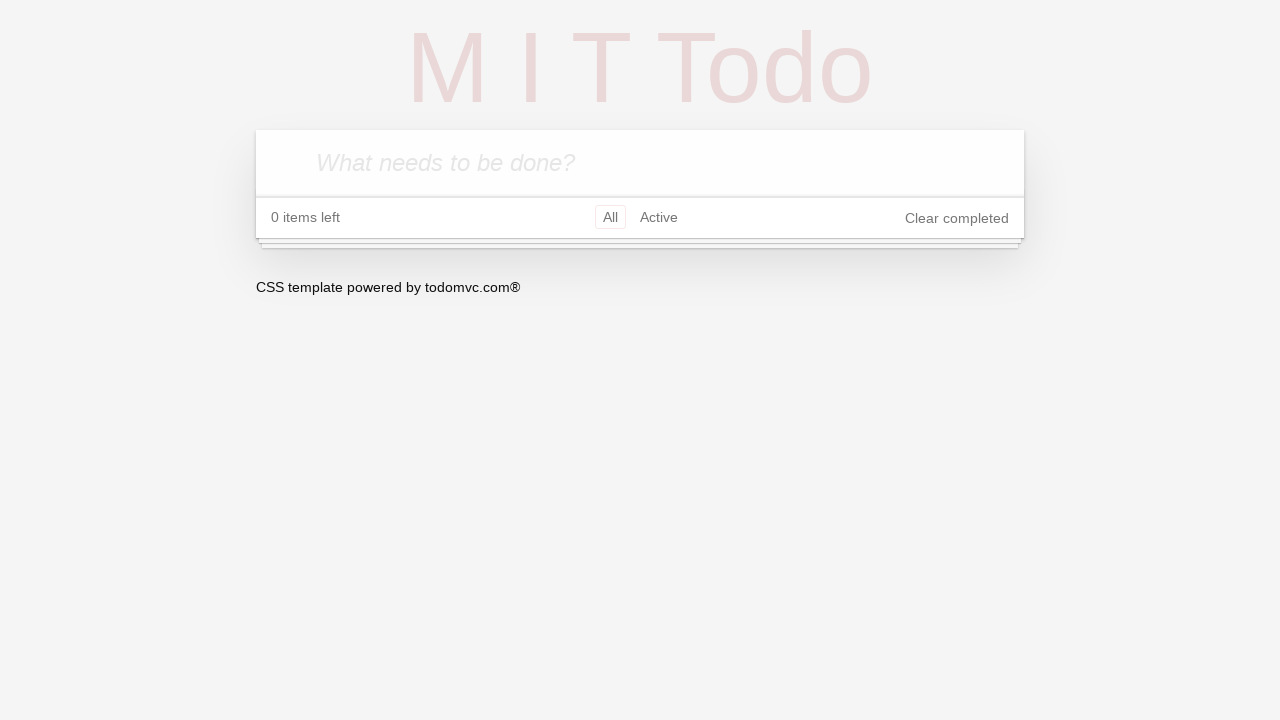

Todo input field is visible
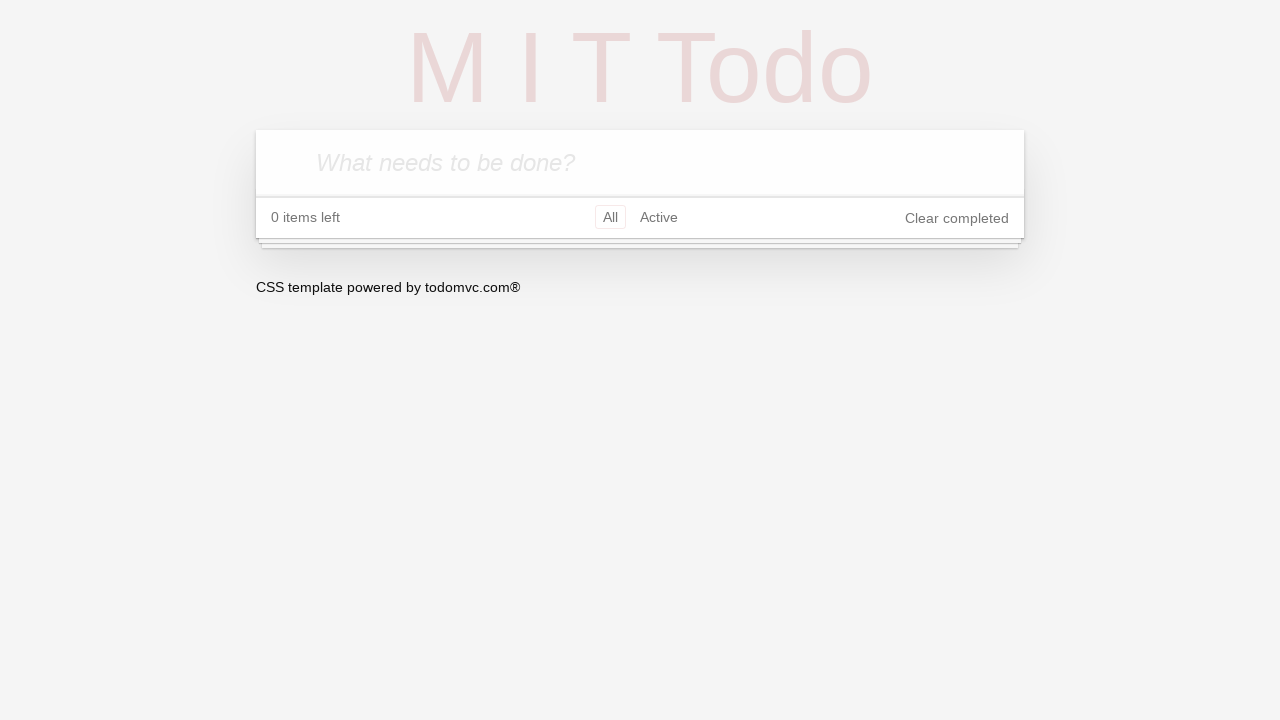

Filled todo input with 'Test To-Do' on input.new-todo
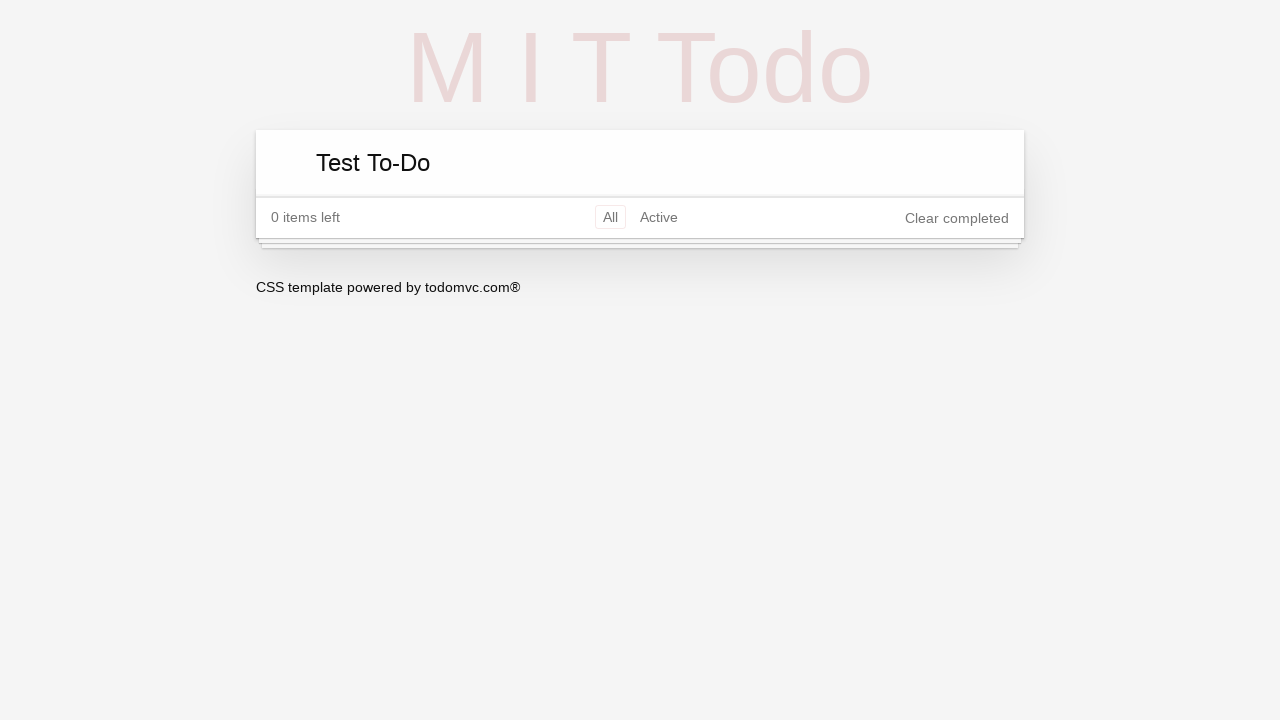

Pressed Enter to add the todo item on input.new-todo
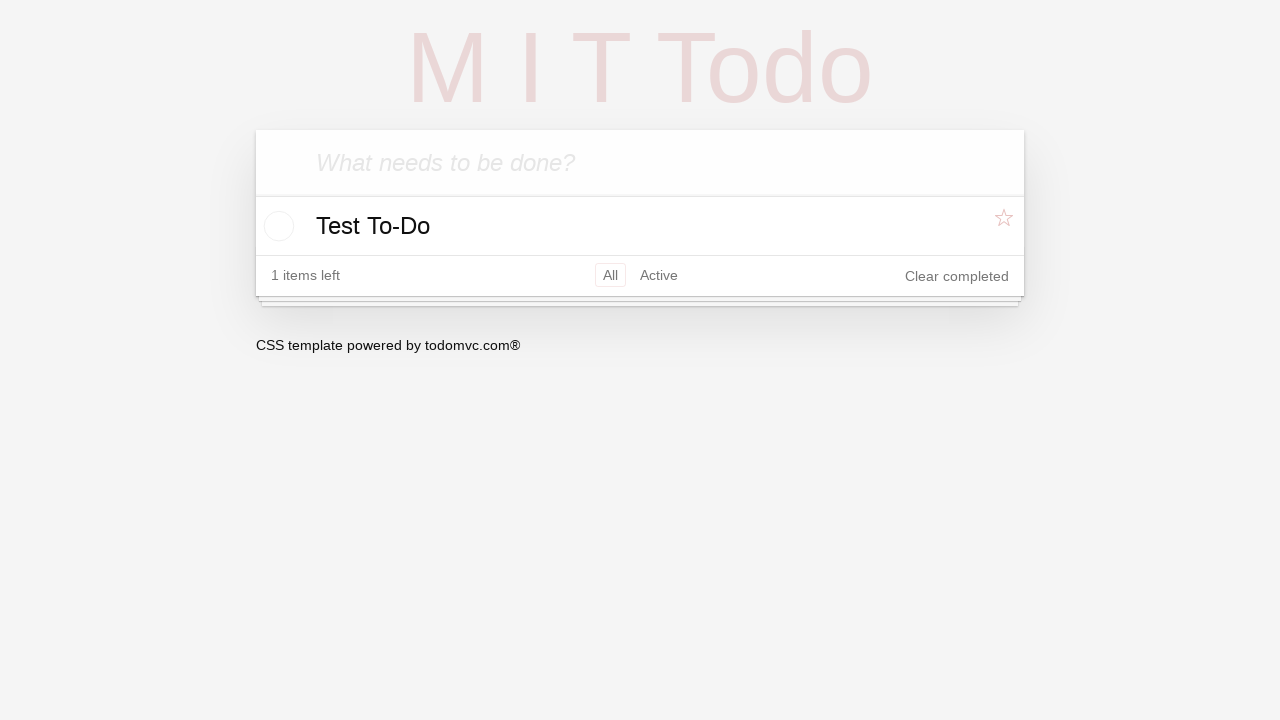

Todo item appeared in the list
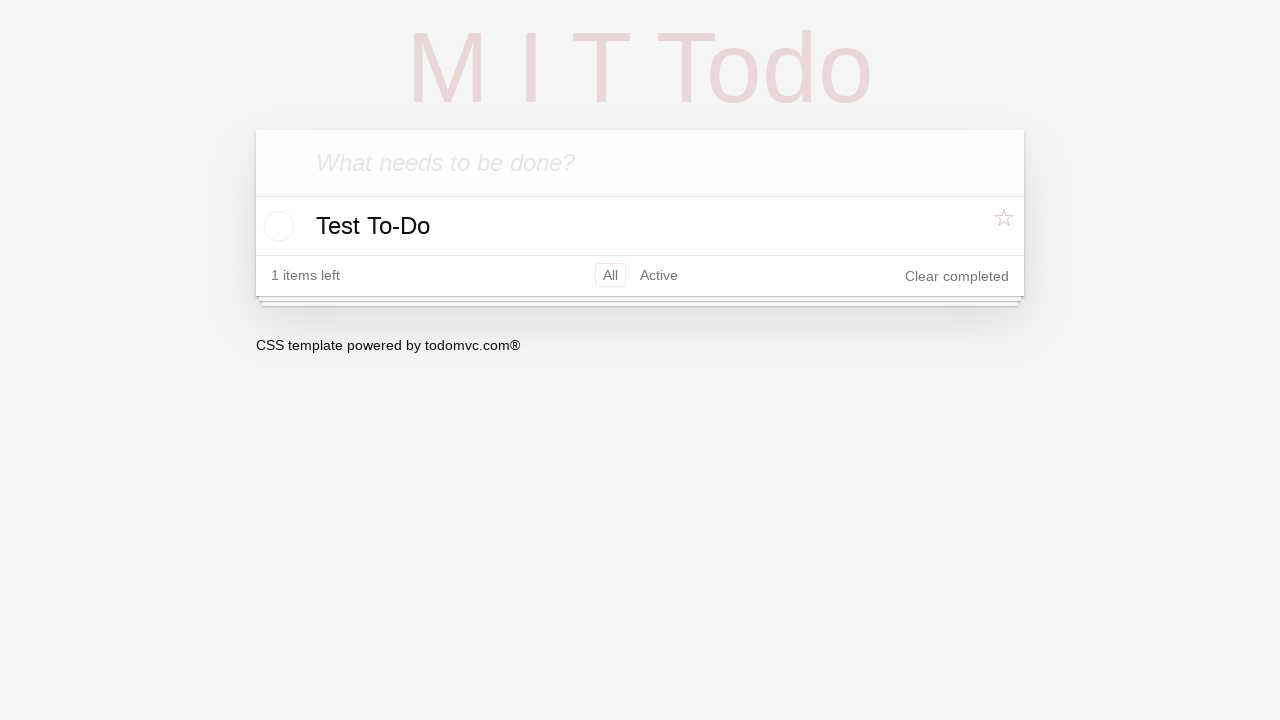

Clicked checkbox to mark todo as complete at (276, 226) on li.todo input
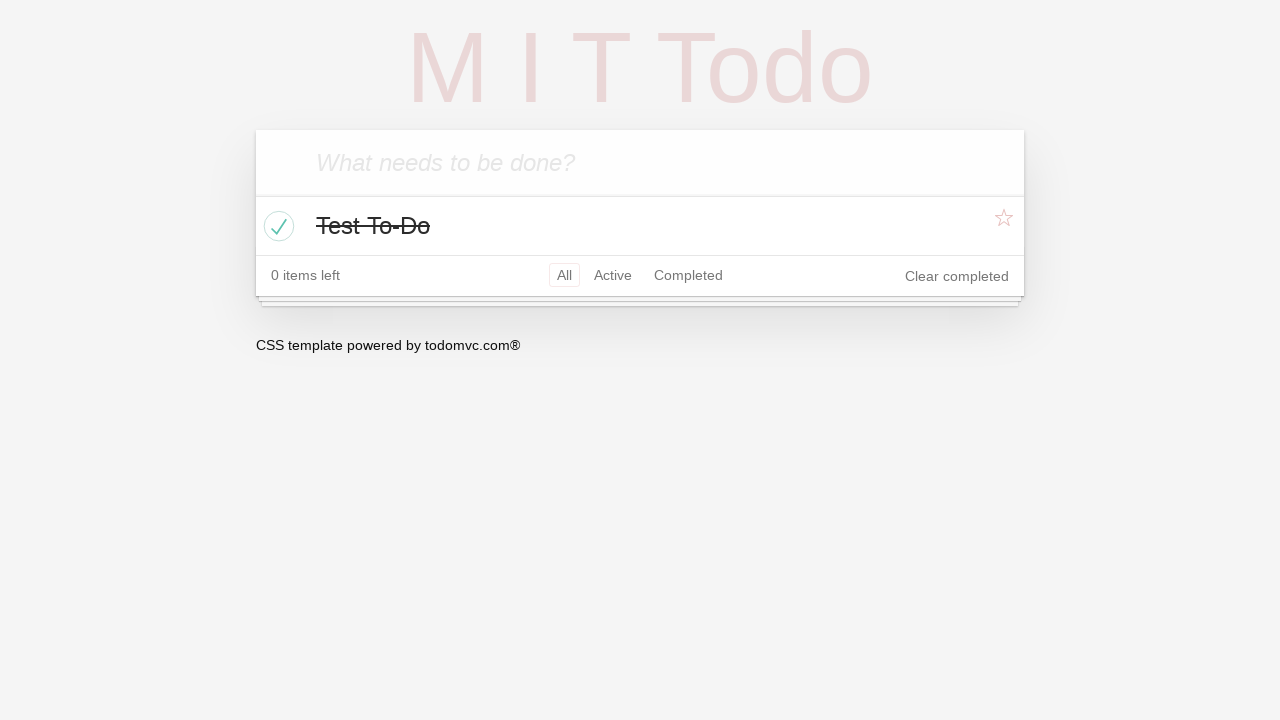

Clicked 'Clear completed' button at (957, 276) on .clear-completed
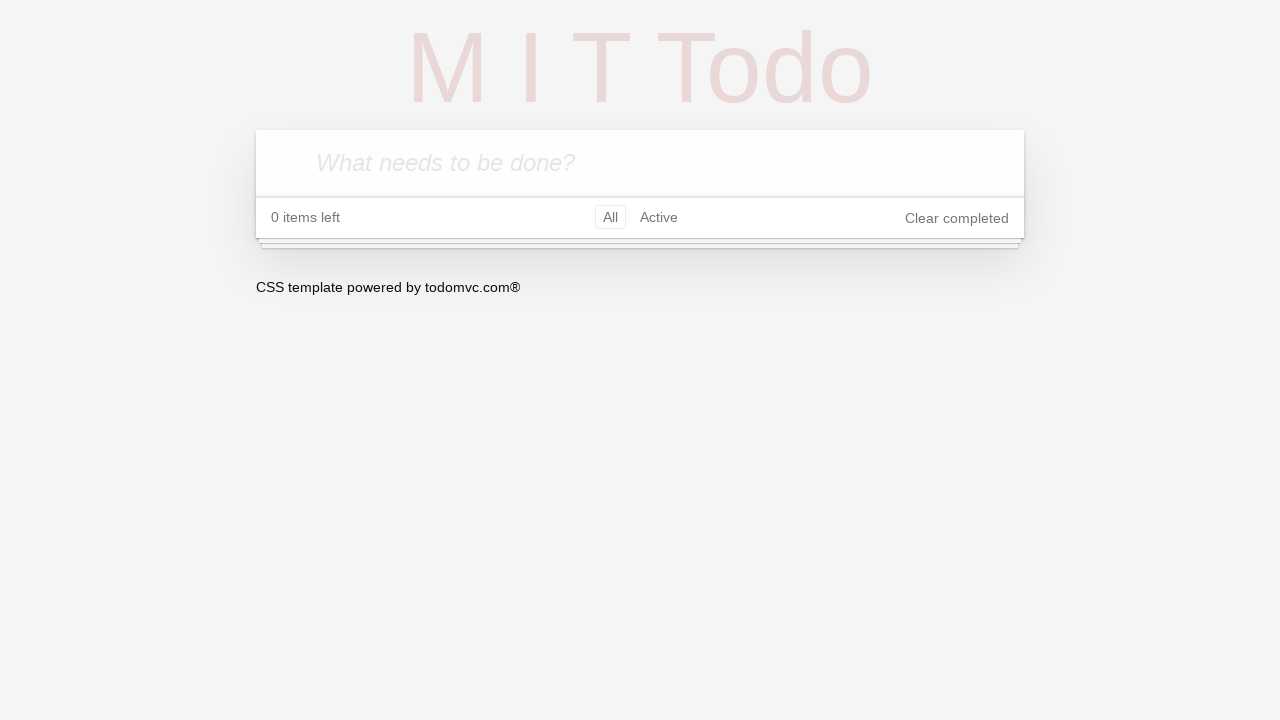

Waited for DOM update after clearing completed todos
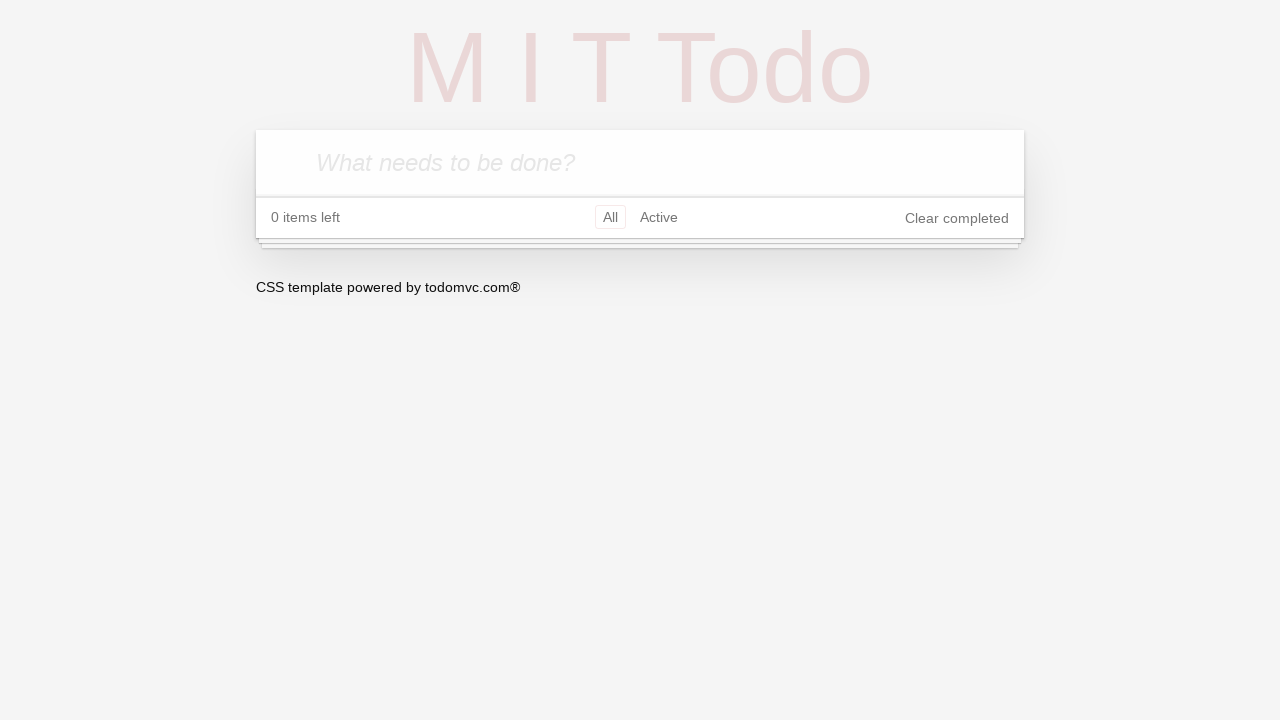

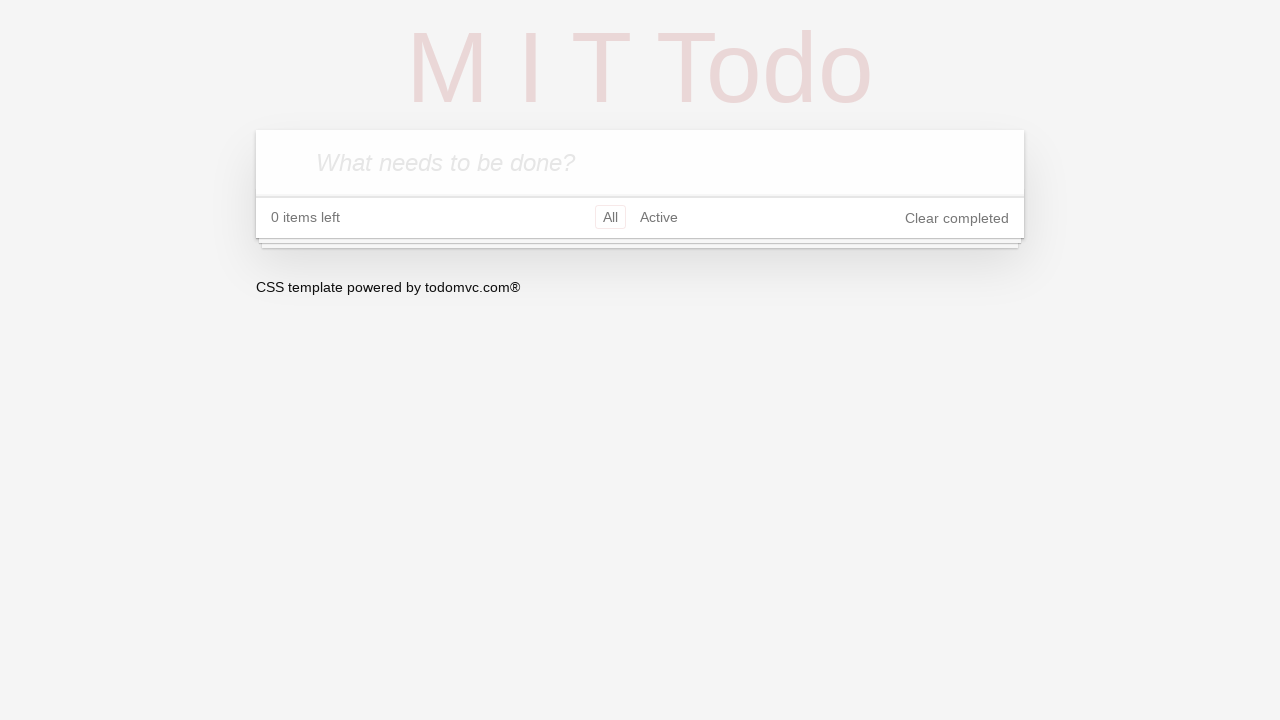